Tests clicking a timer alert button that triggers an alert after a delay, then accepts it

Starting URL: https://demoqa.com/alerts

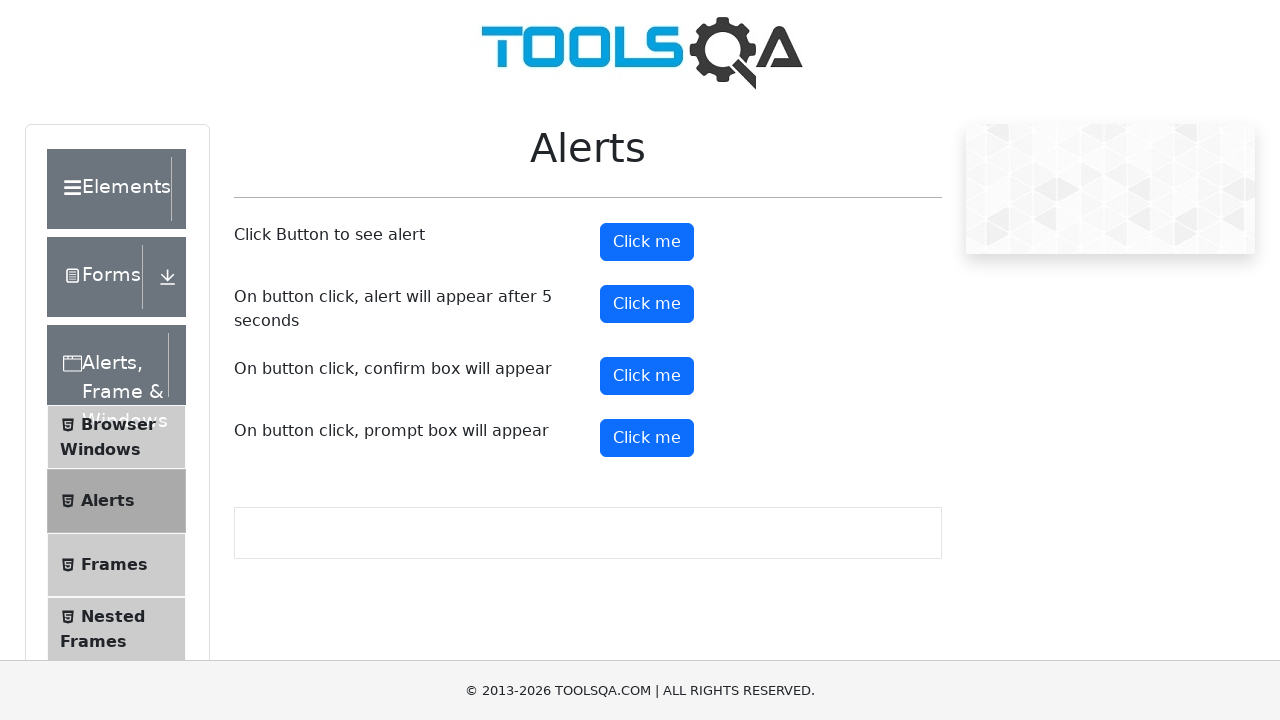

Set up dialog handler to automatically accept alerts
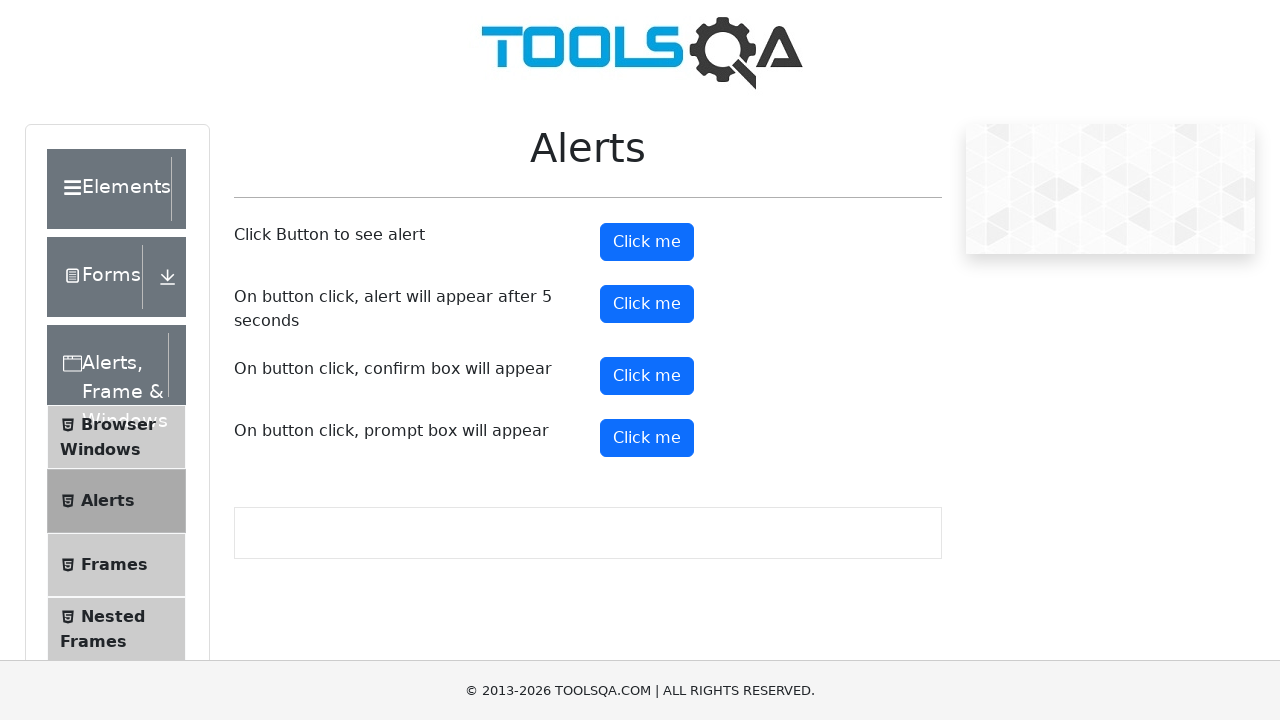

Clicked timer alert button that triggers alert after 5 second delay at (647, 304) on #timerAlertButton
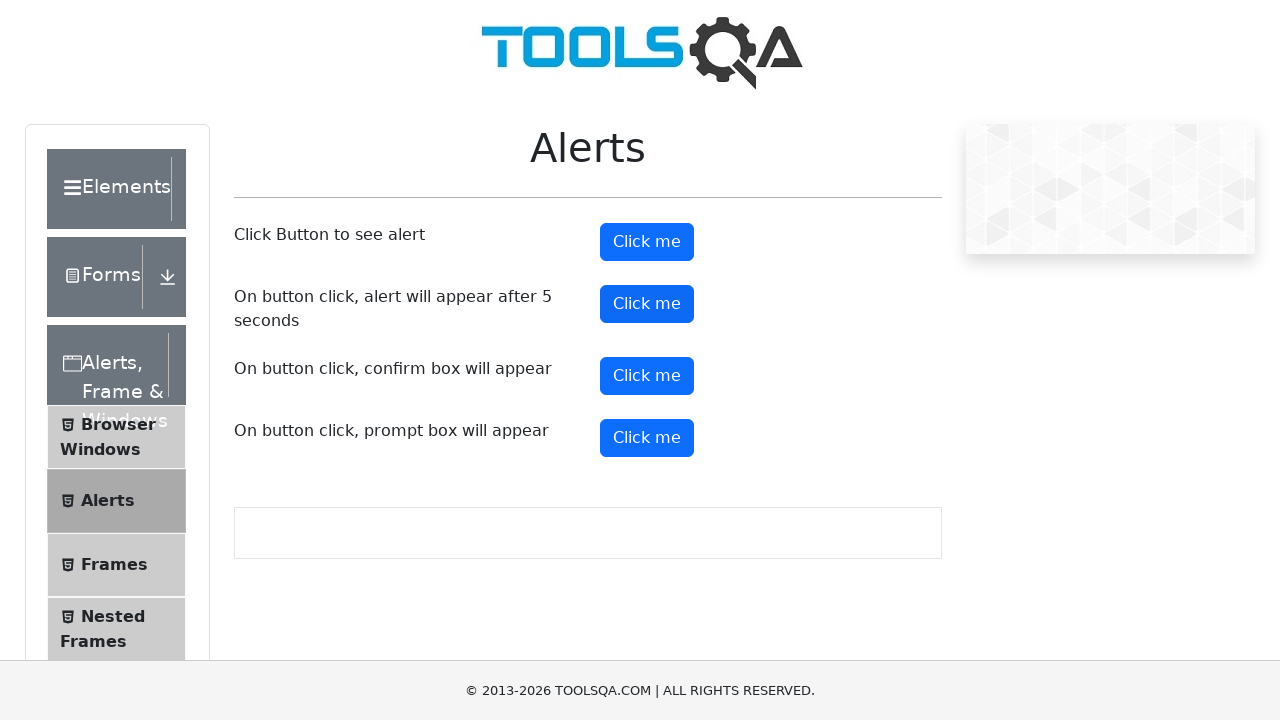

Waited 6 seconds for alert to appear and be handled
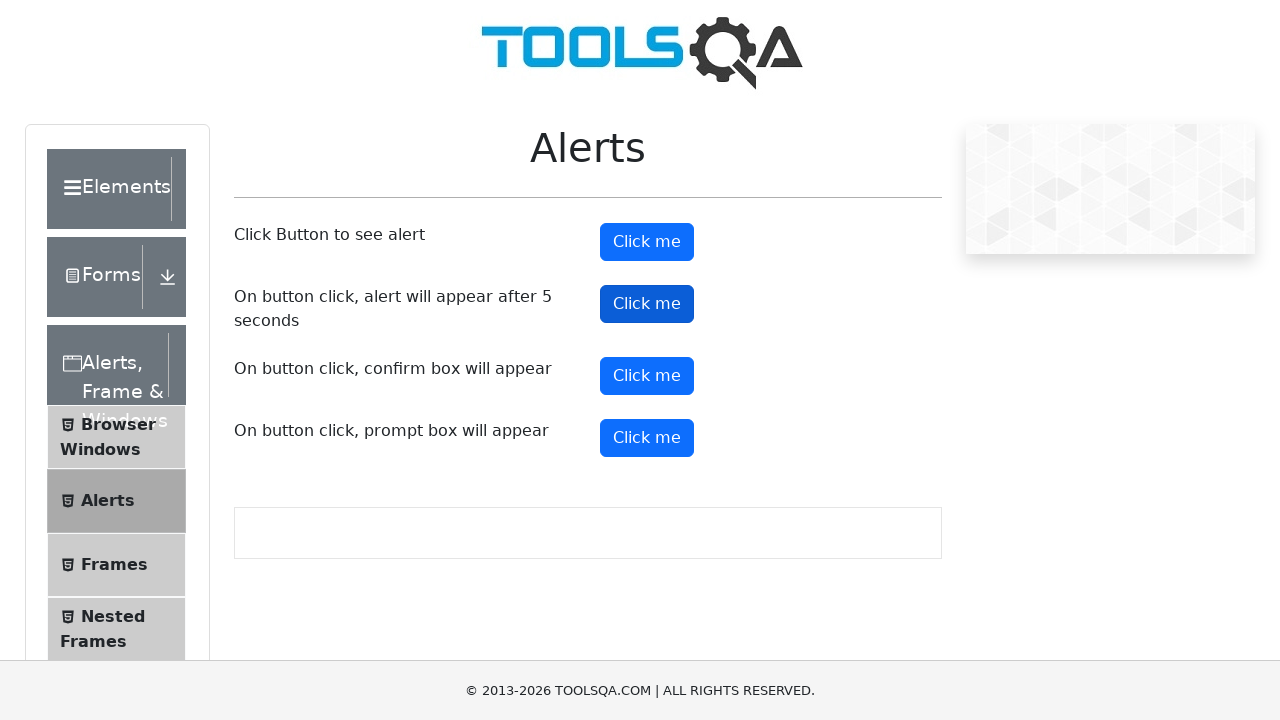

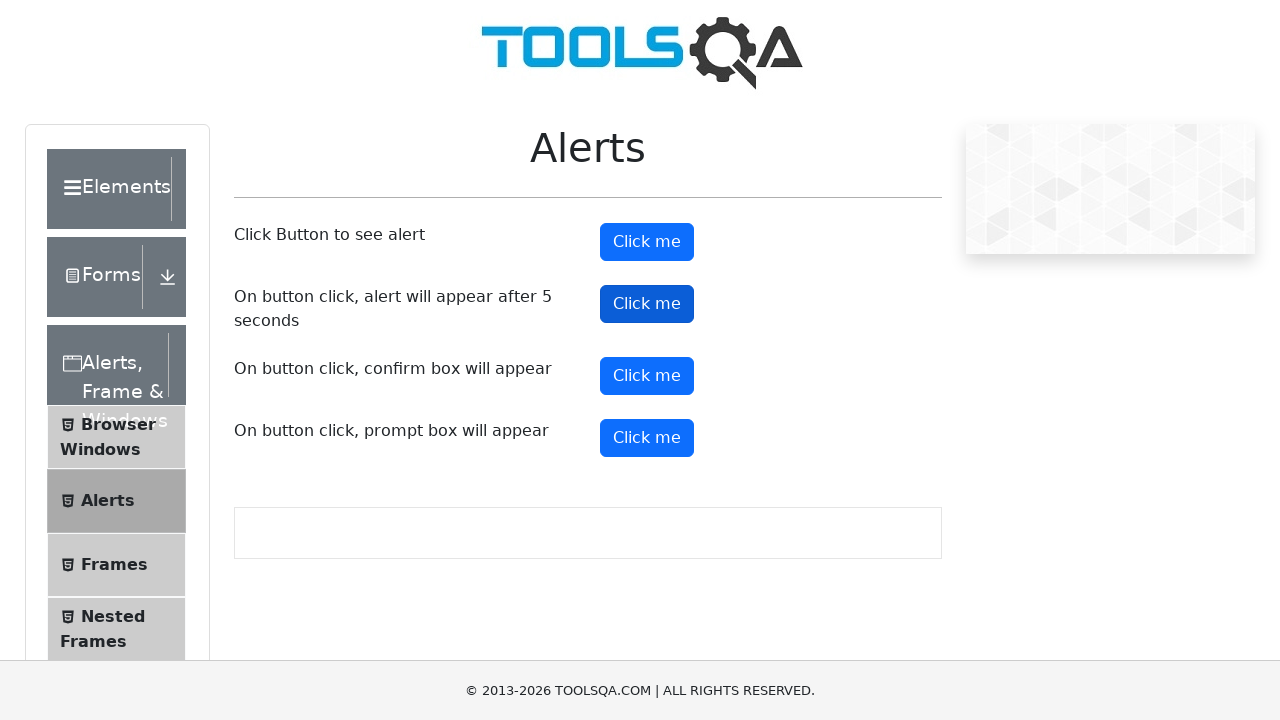